Tests the sort dropdown by selecting Price (high to low) option and verifying it's selected

Starting URL: https://www.saucedemo.com

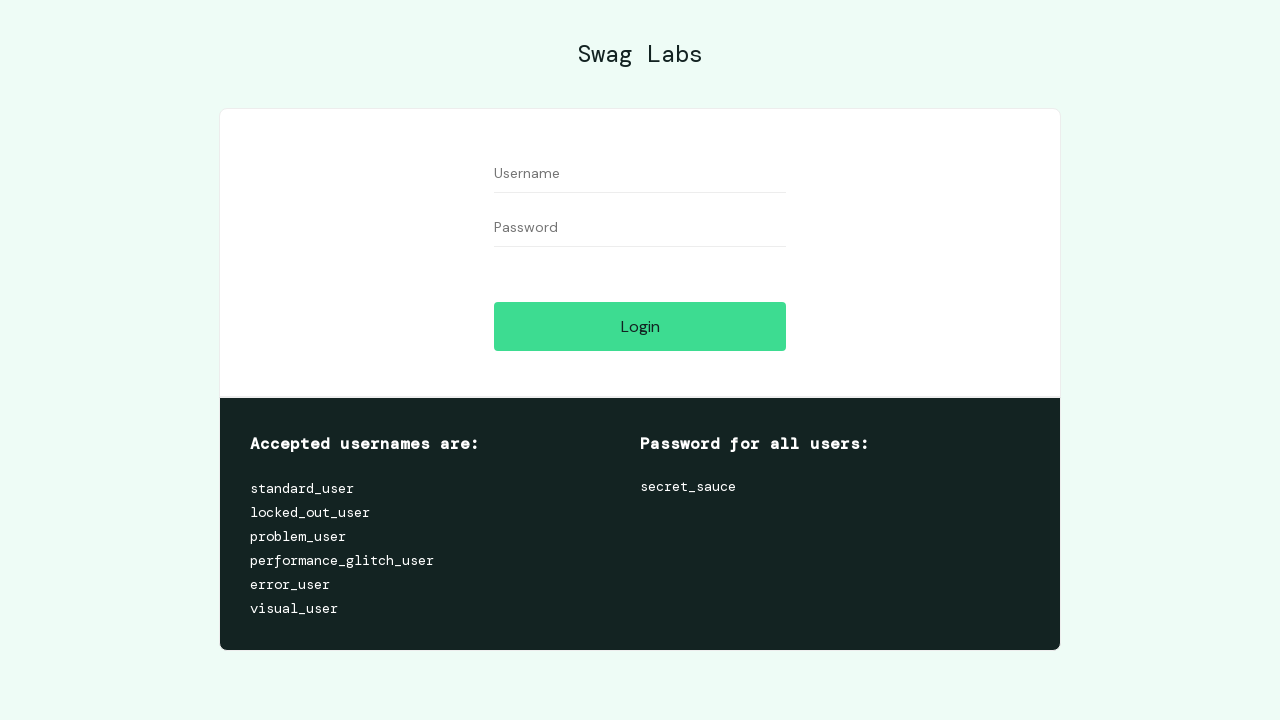

Filled username field with 'standard_user' on #user-name
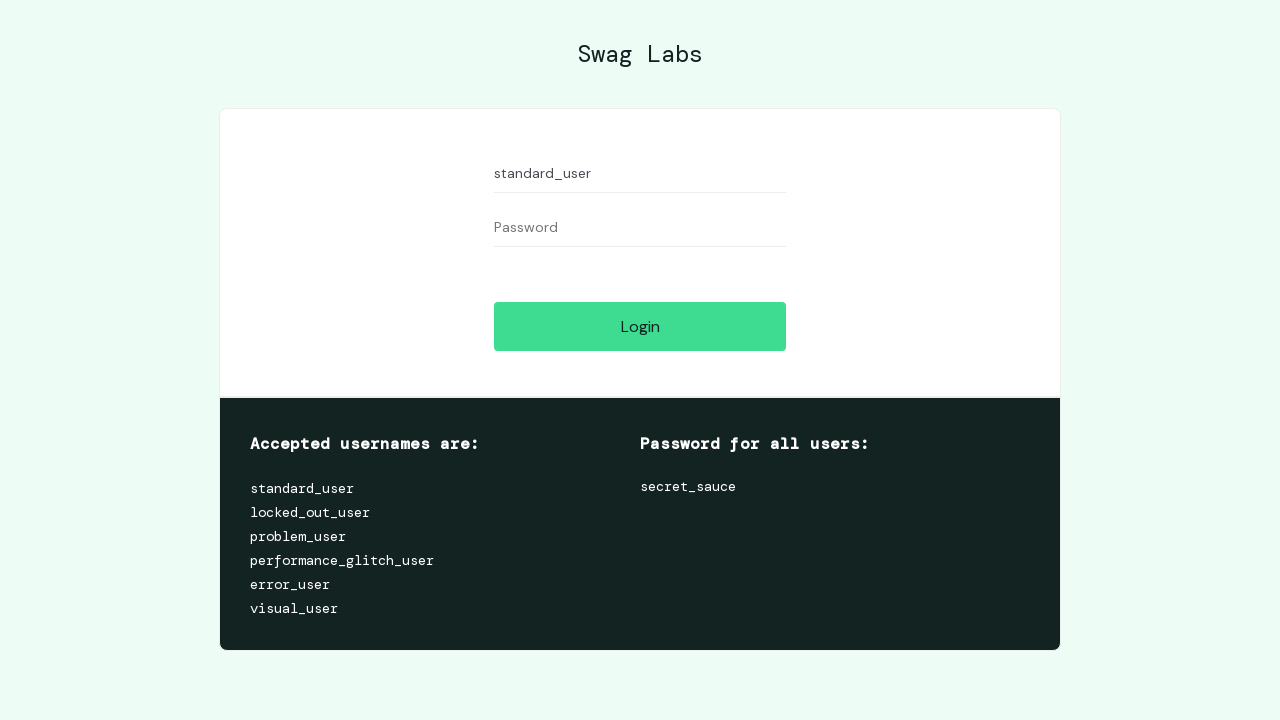

Filled password field with 'secret_sauce' on #password
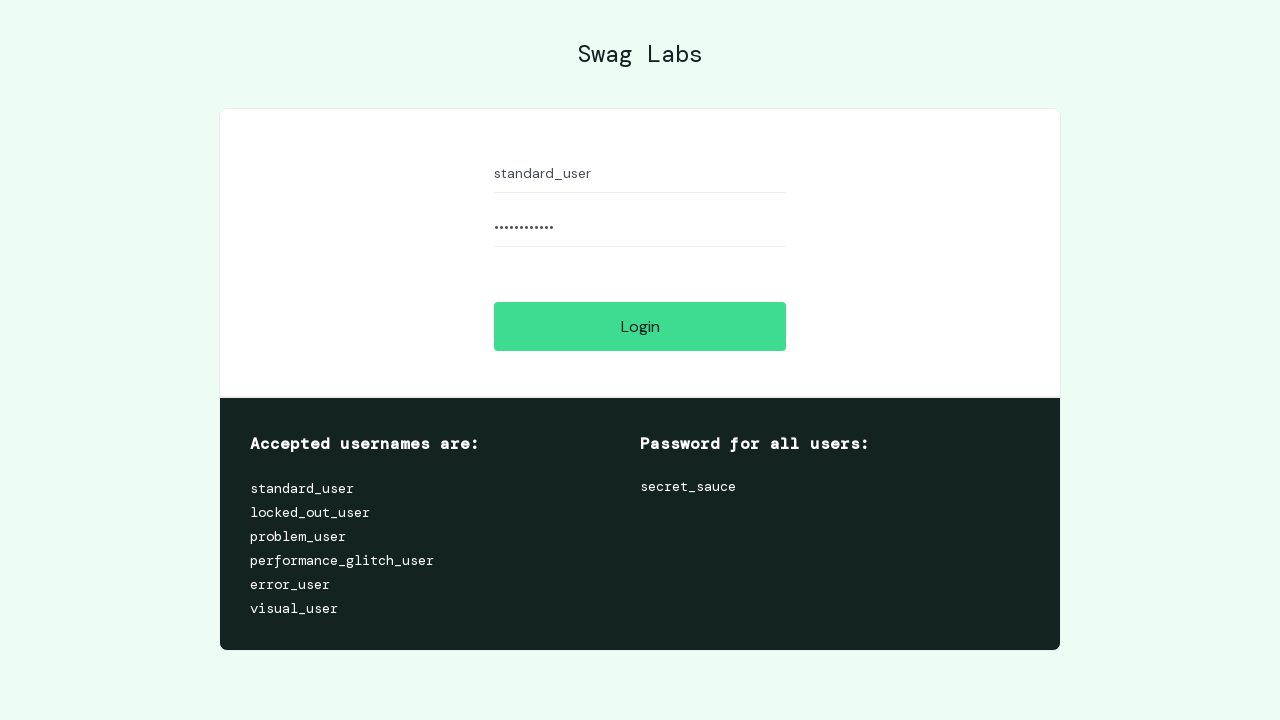

Clicked login button to authenticate at (640, 326) on #login-button
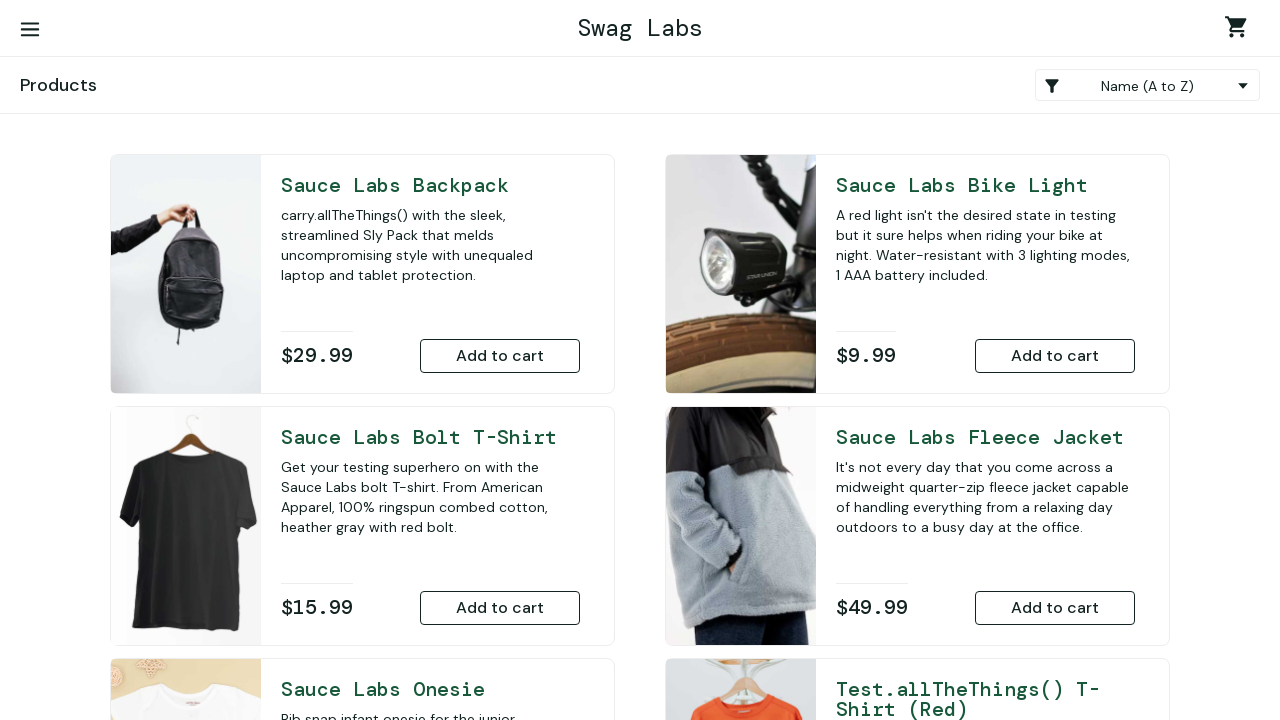

Selected 'Price (high to low)' option from sort dropdown on .product_sort_container
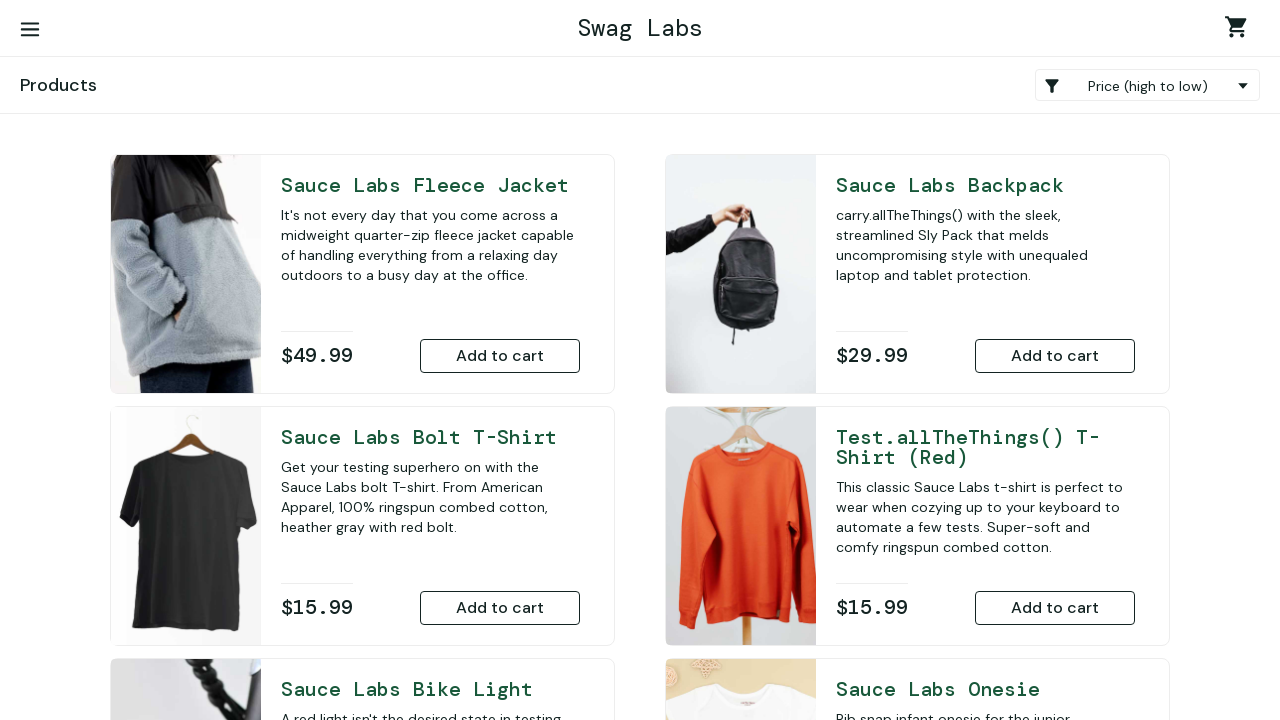

Retrieved selected option text from dropdown
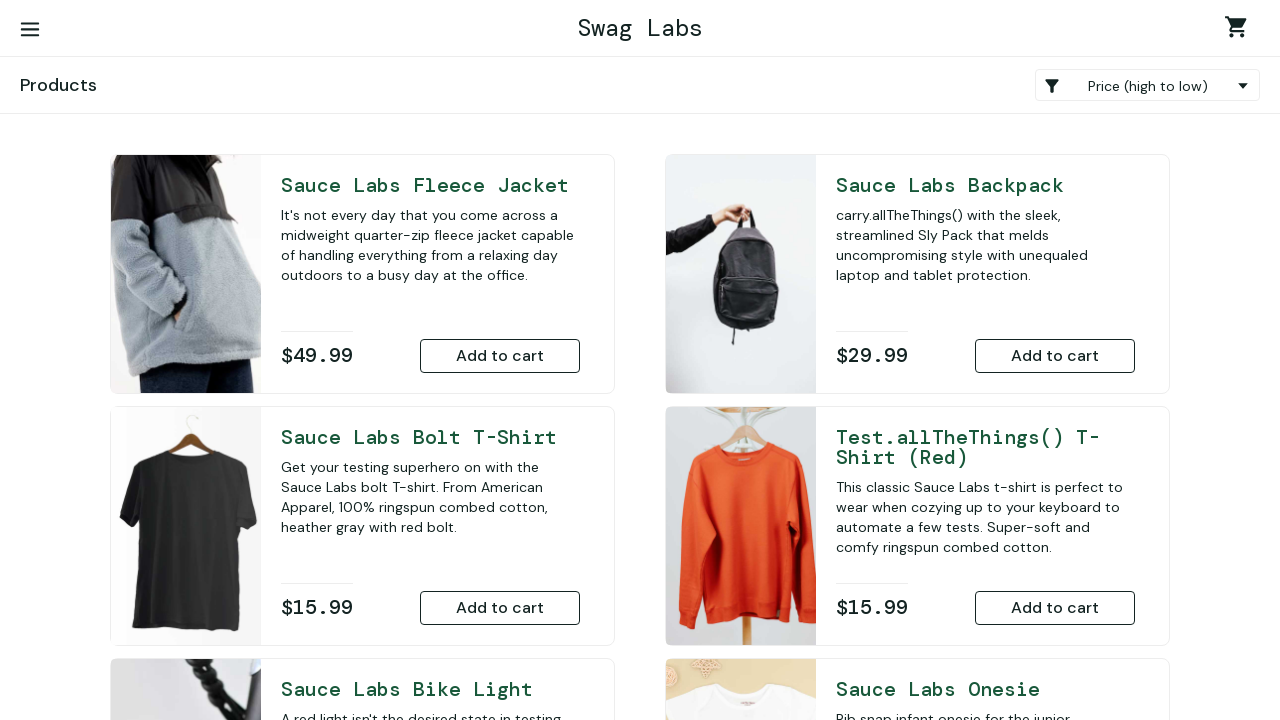

Verified that 'Price (high to low)' option is selected
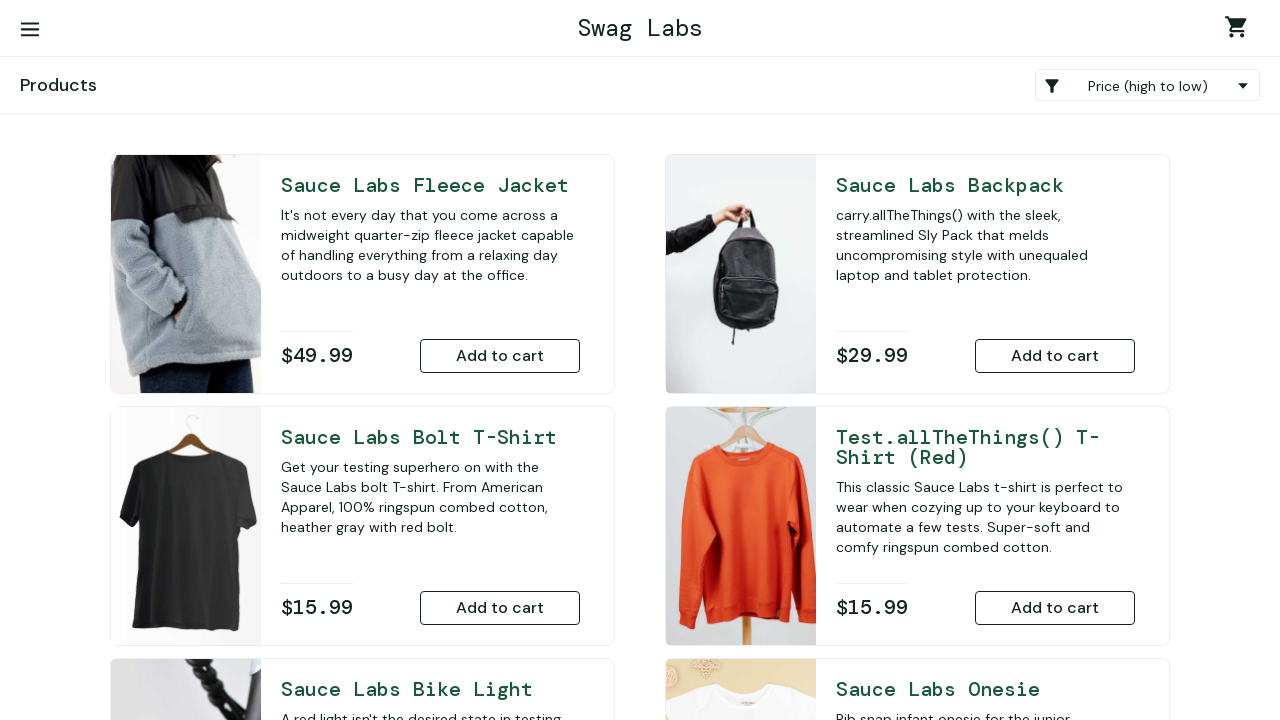

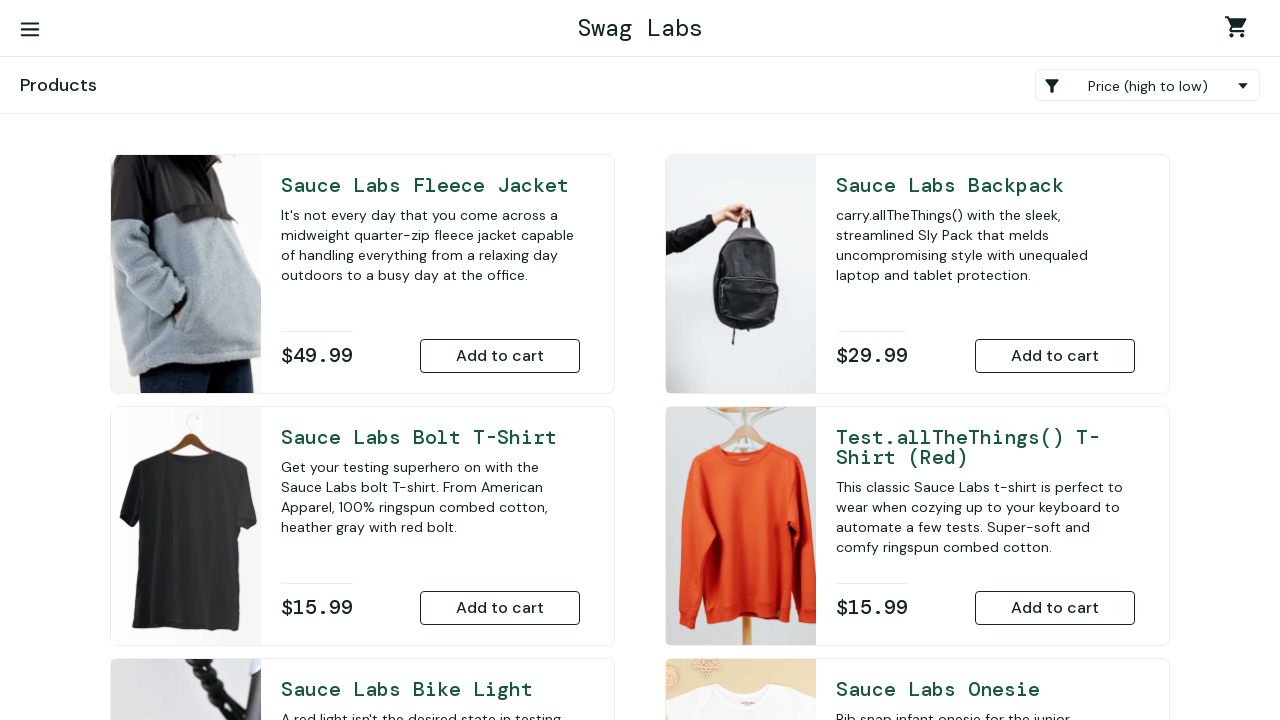